Tests jQuery UI datepicker functionality by opening the calendar, navigating to the next month, and selecting a specific date (9th).

Starting URL: https://jqueryui.com/datepicker/

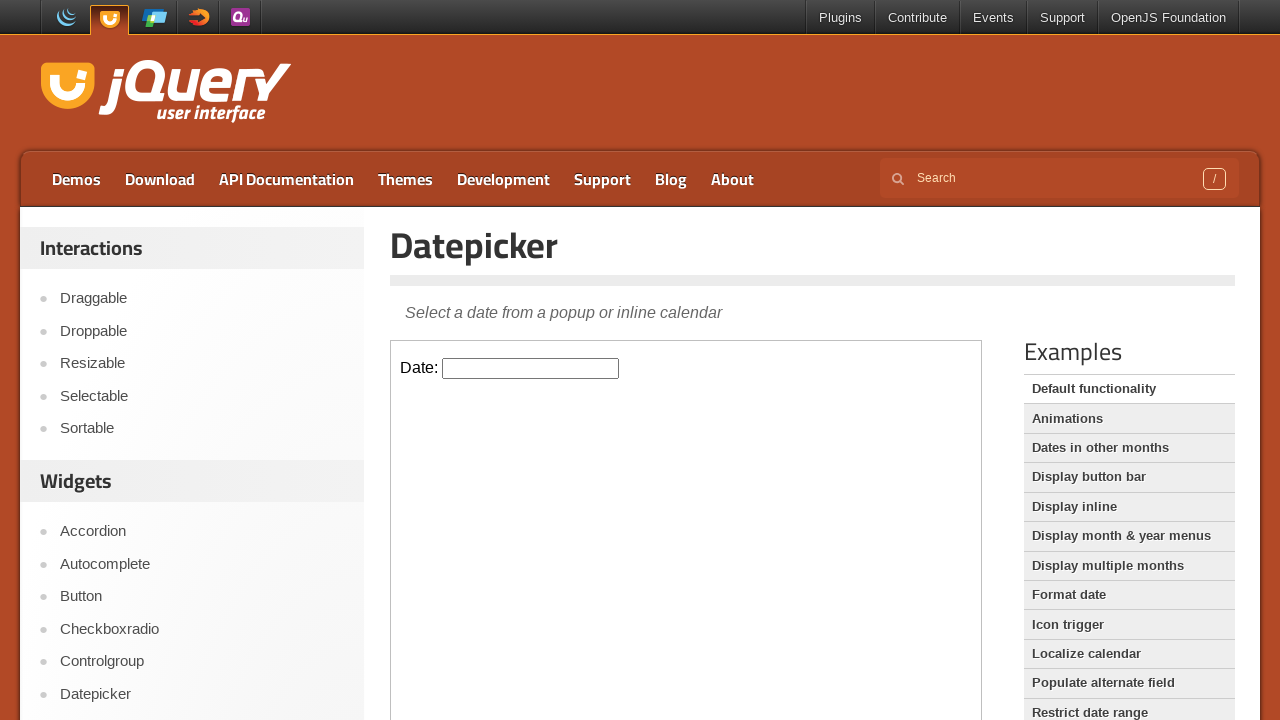

Located the demo iframe for jQuery UI datepicker
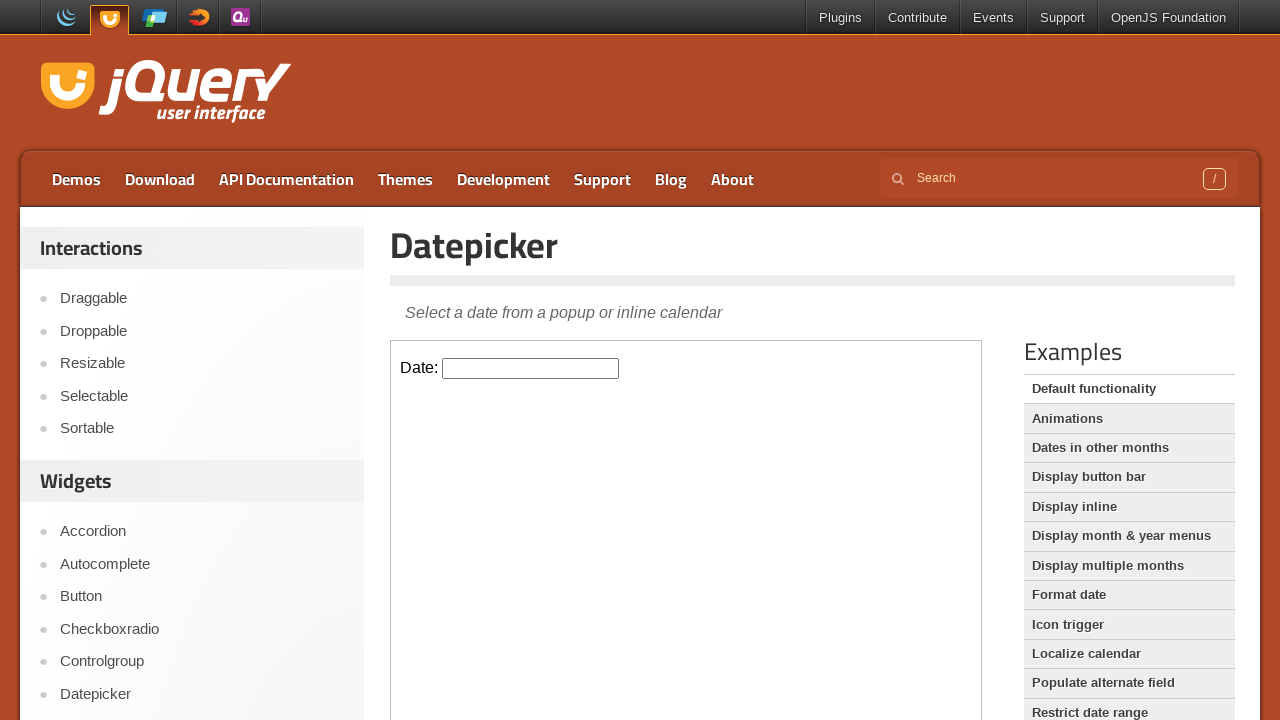

Clicked on the datepicker input field to open the calendar at (531, 368) on .demo-frame >> internal:control=enter-frame >> #datepicker
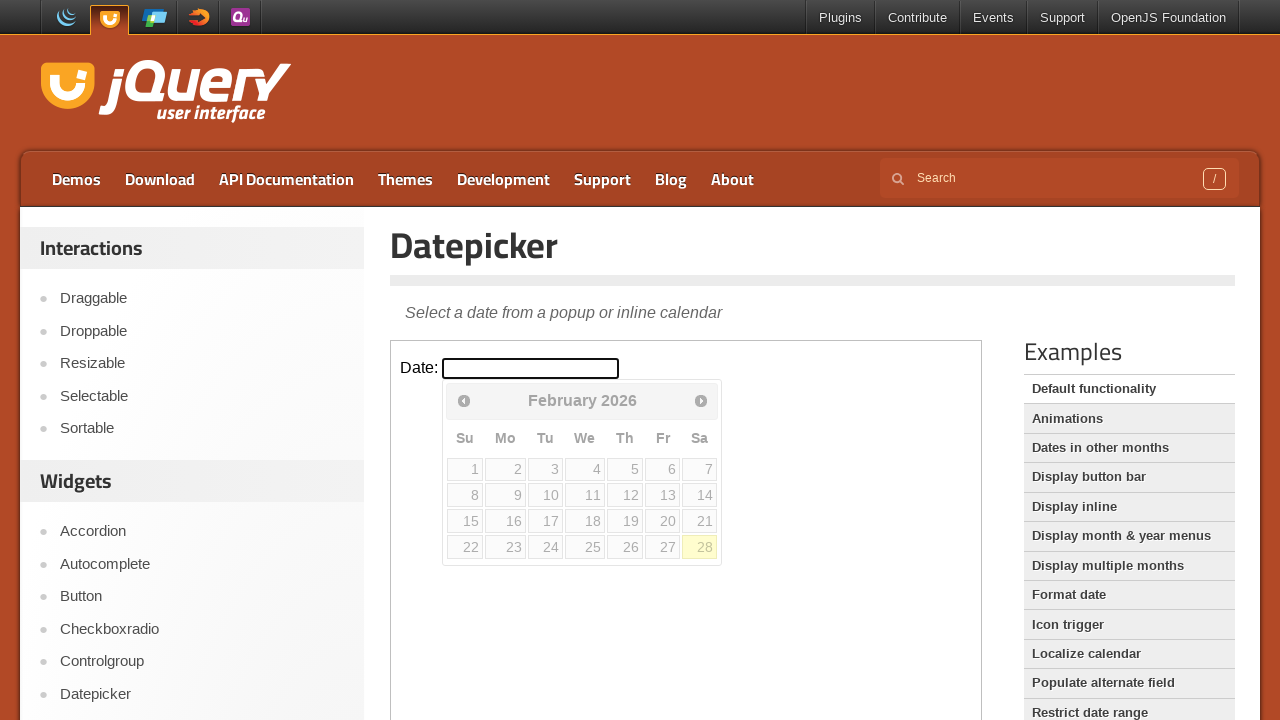

Clicked the right arrow to navigate to the next month at (701, 400) on .demo-frame >> internal:control=enter-frame >> span.ui-icon.ui-icon-circle-trian
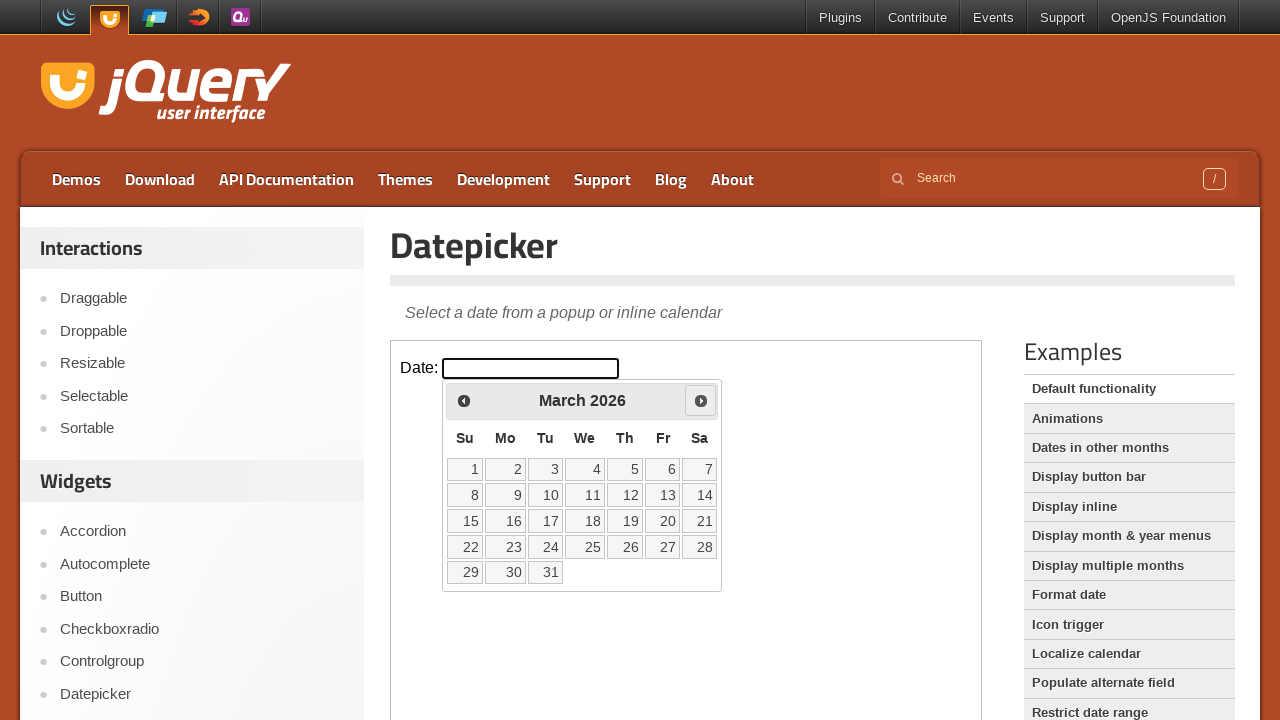

Selected the 9th day from the calendar at (506, 495) on .demo-frame >> internal:control=enter-frame >> a >> internal:has-text="9"i >> nt
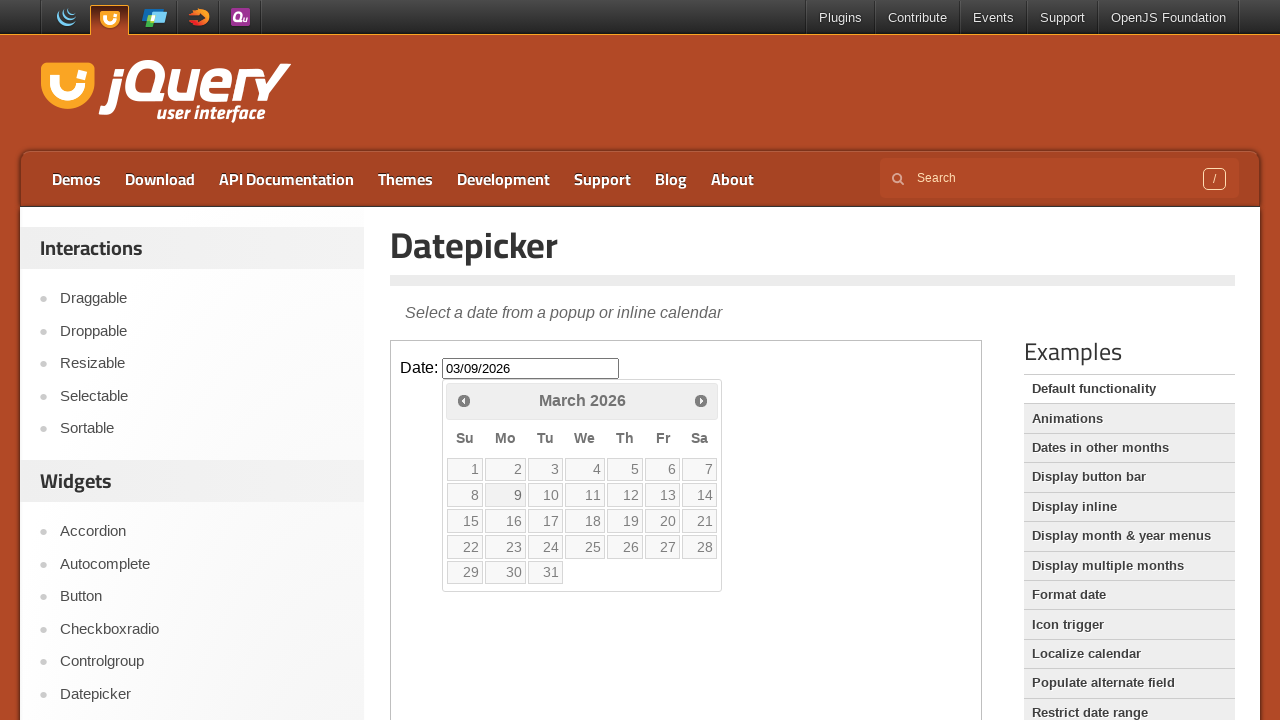

Waited for the date selection to be processed
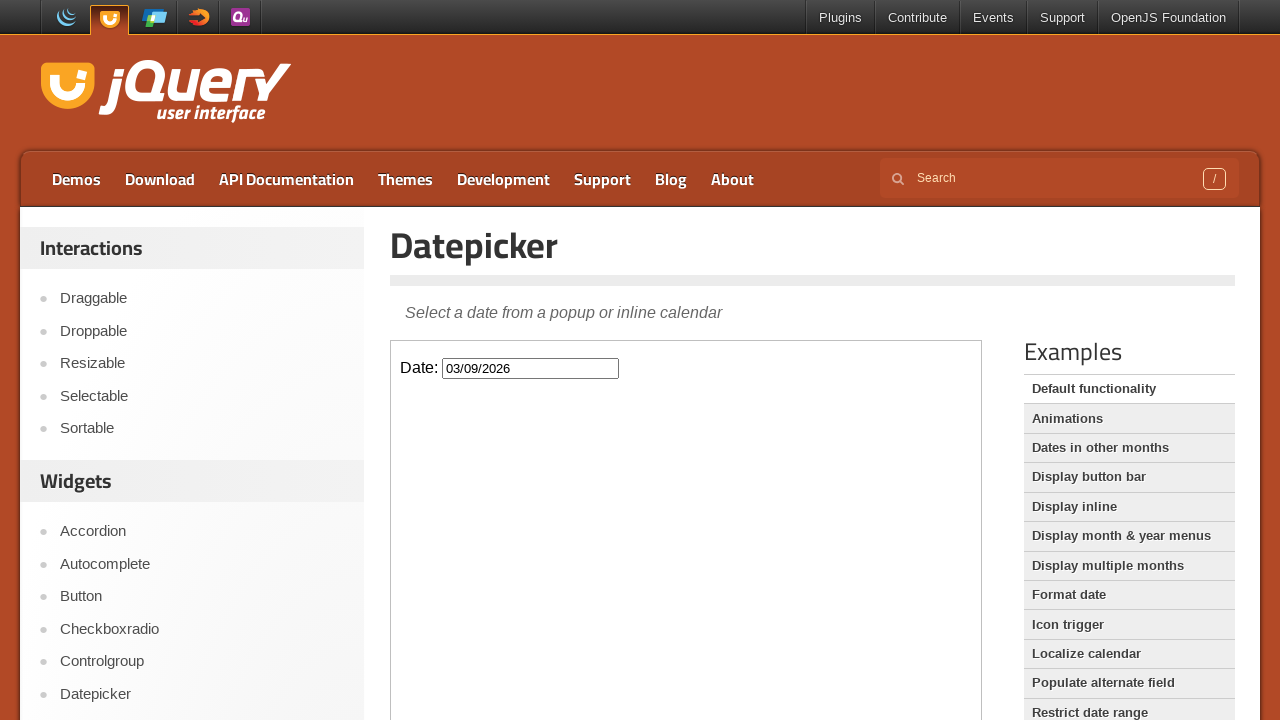

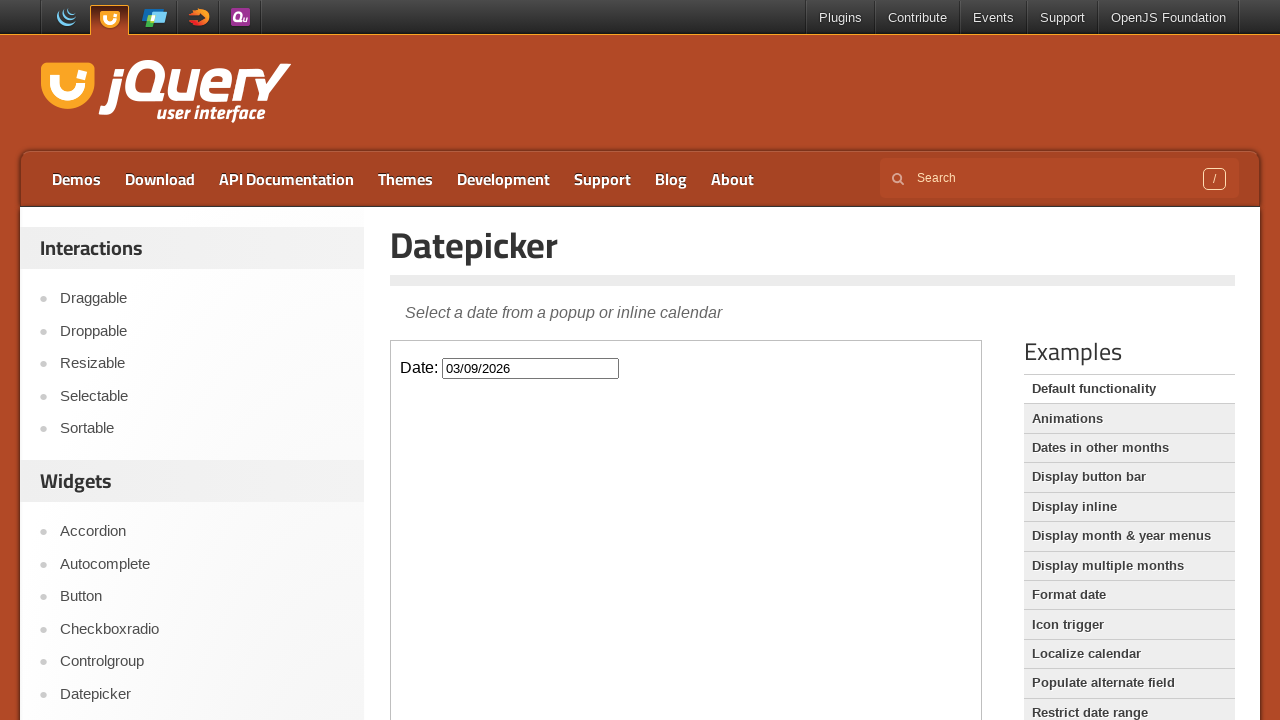